Tests prompt alert functionality by clicking a button to trigger a prompt dialog, entering text into it, and accepting the alert.

Starting URL: https://www.leafground.com/alert.xhtml

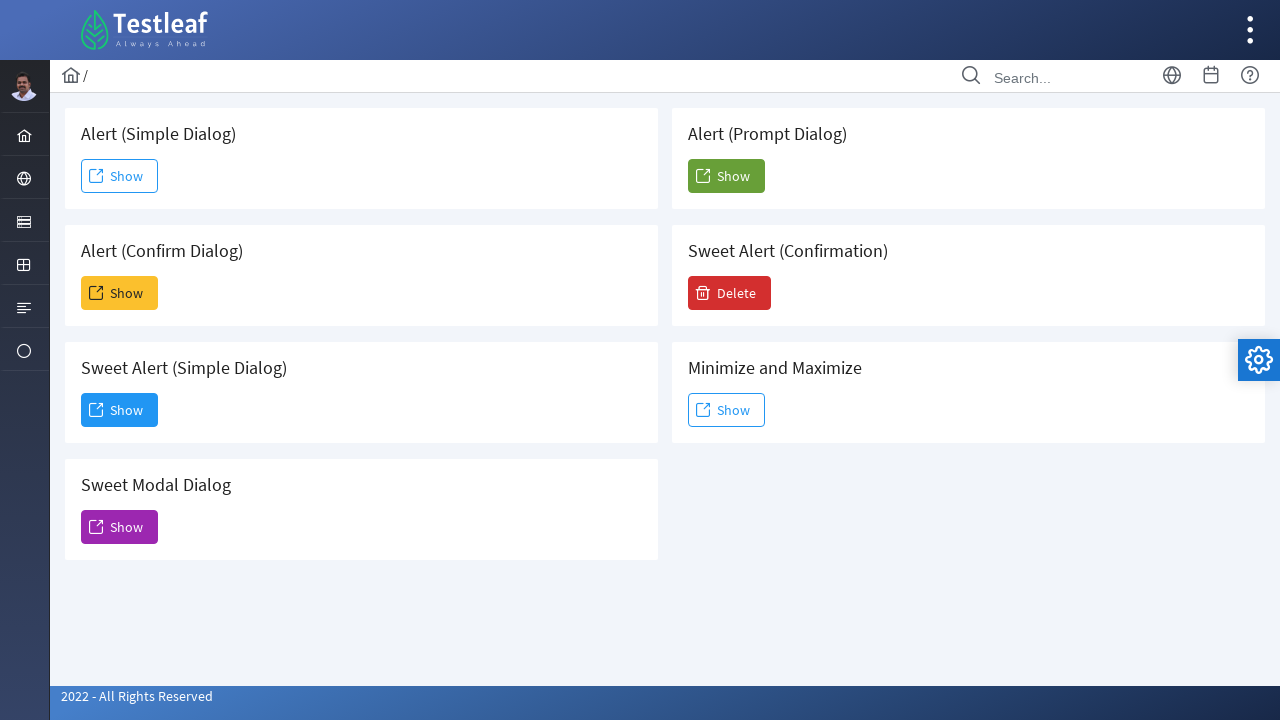

Set viewport size to 1920x1080
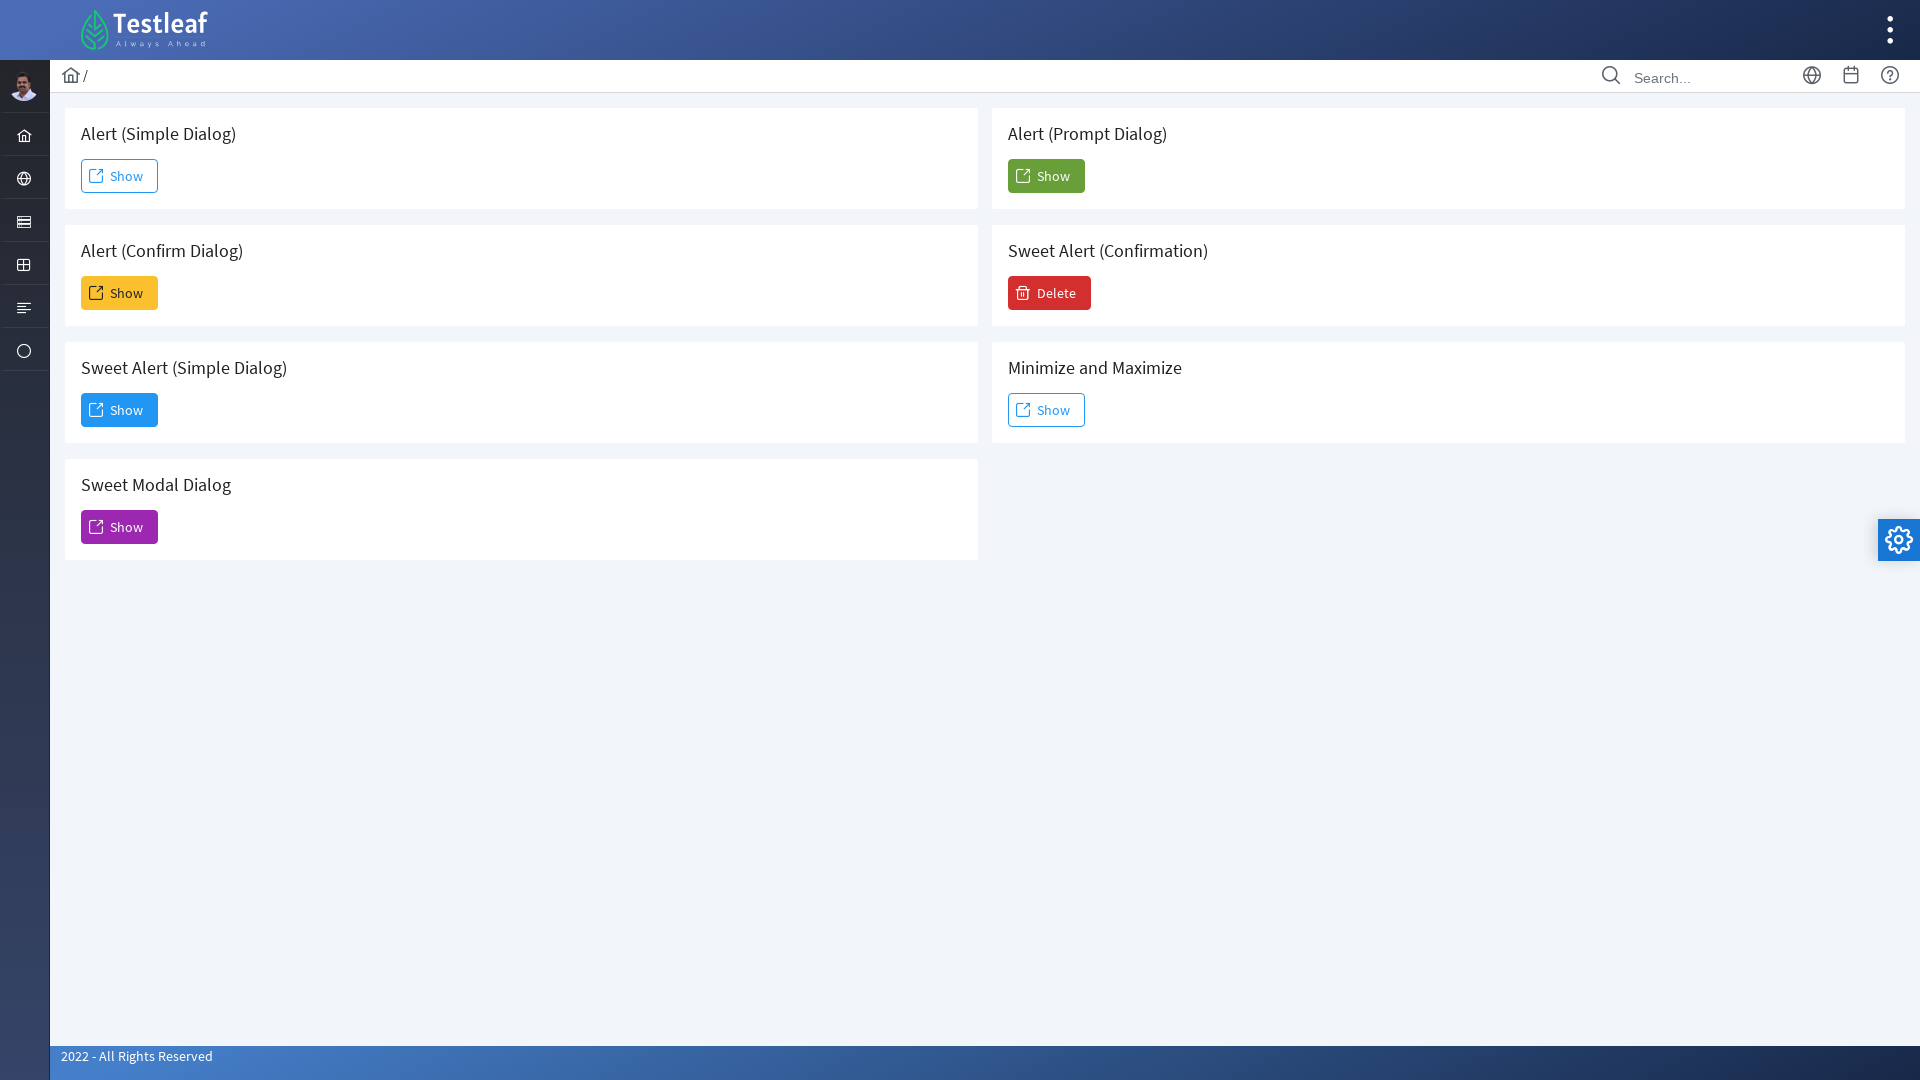

Set up dialog handler to accept prompt with text 'Monisha'
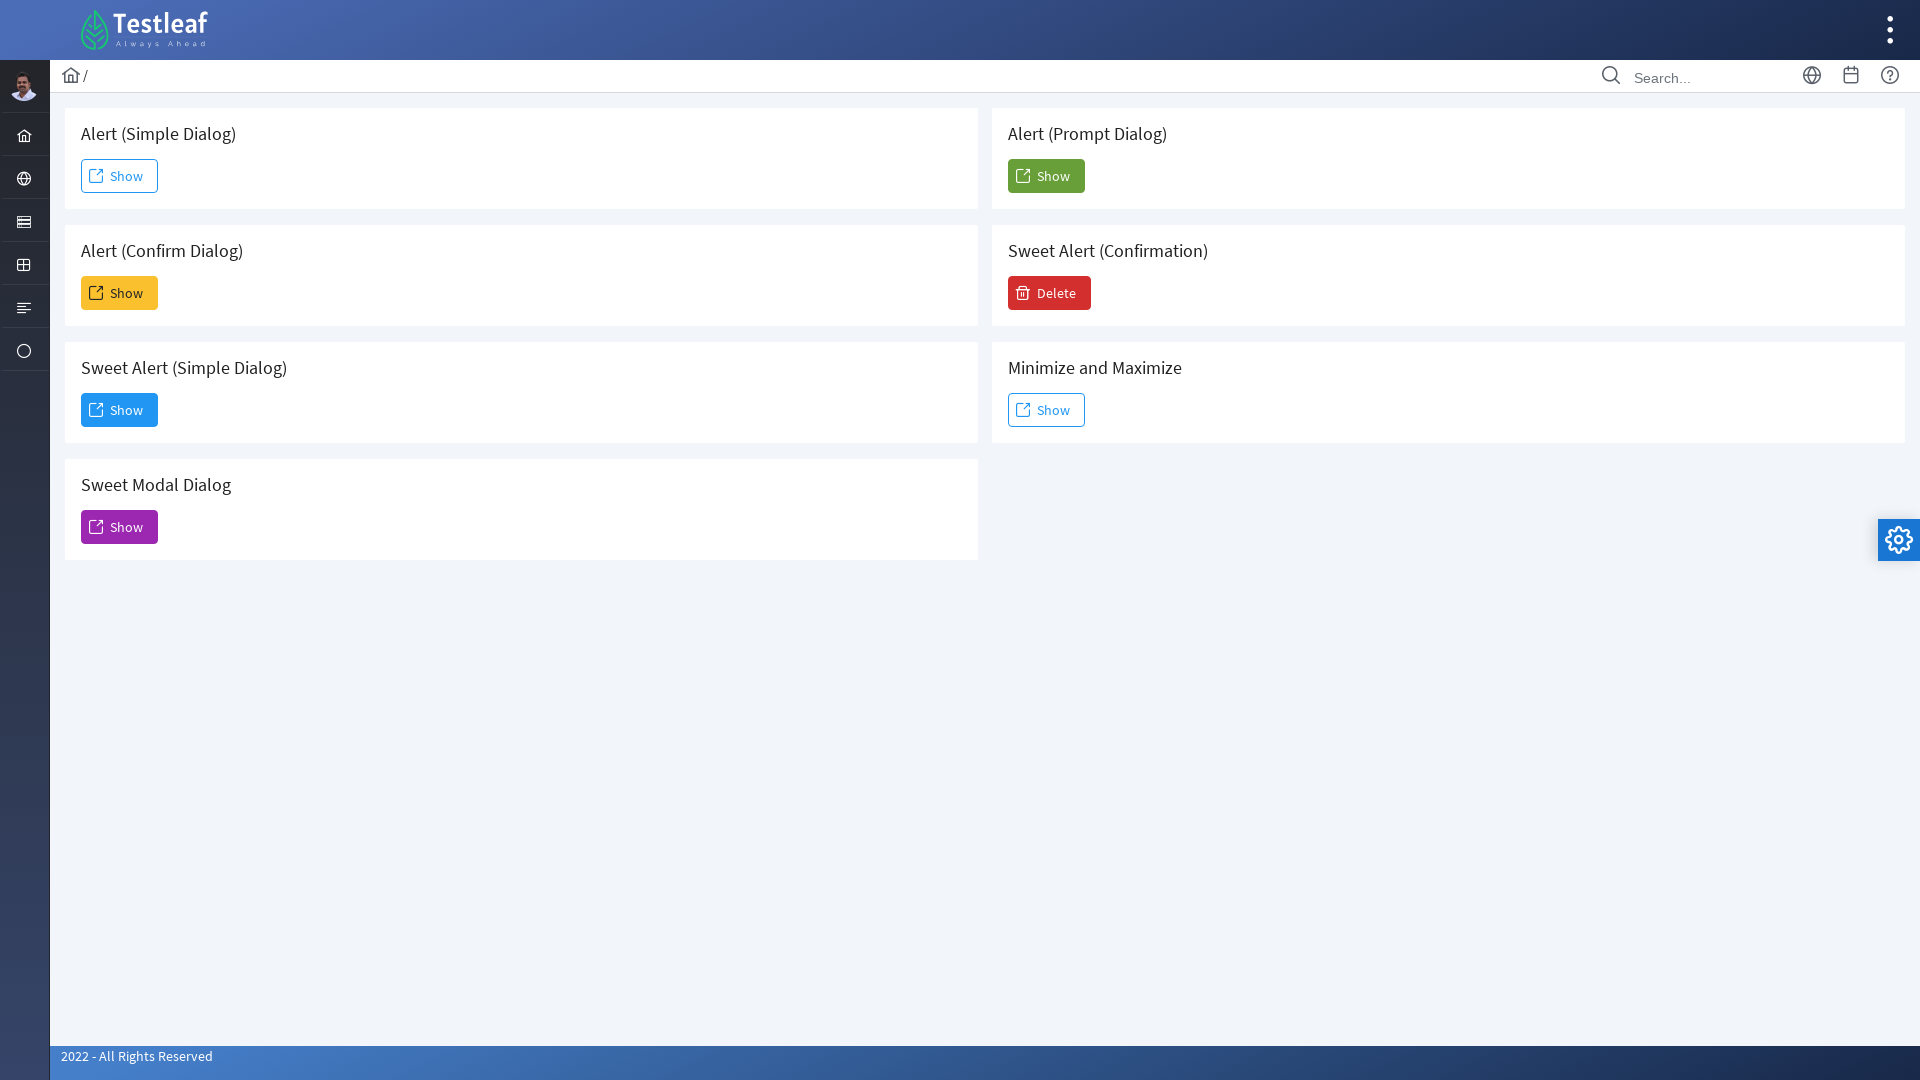

Clicked prompt alert button at (1046, 176) on xpath=//*[@id='j_idt88:j_idt104']/span[2]
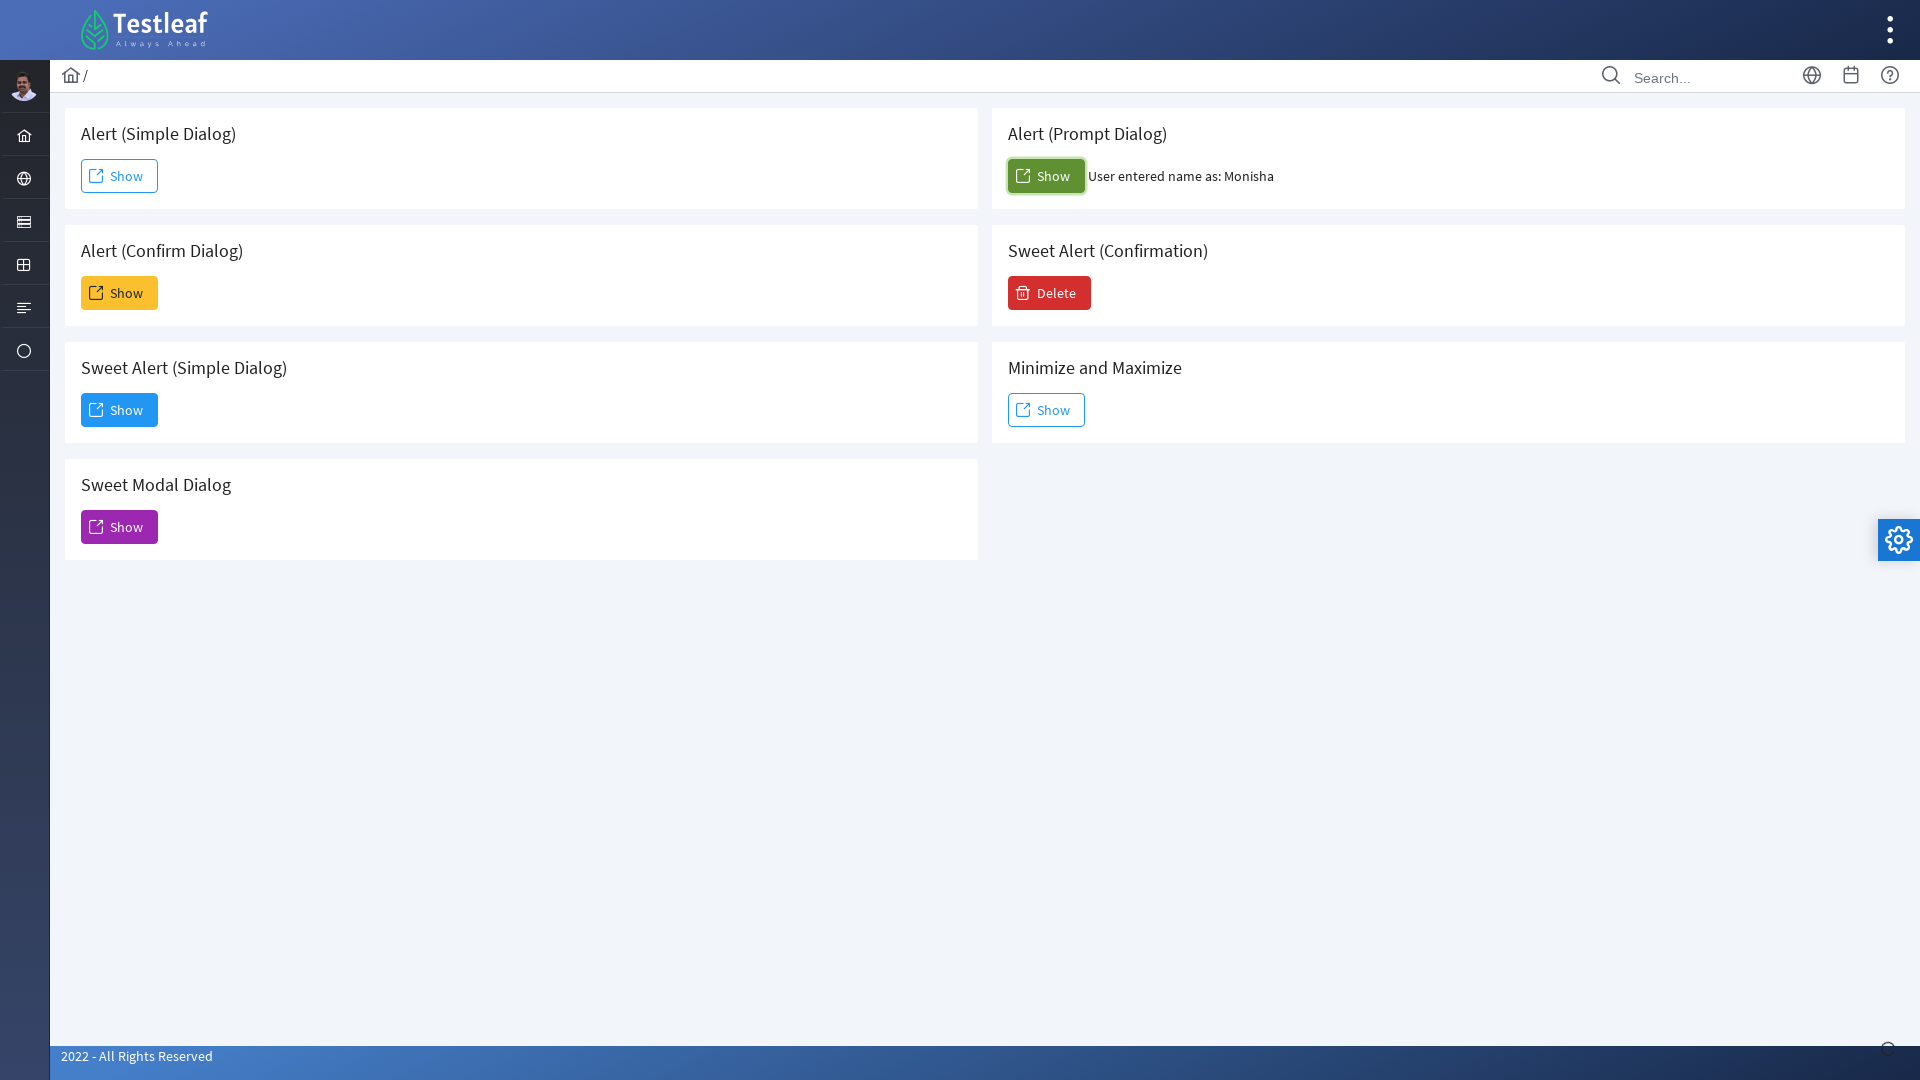

Waited for dialog to be handled and page to stabilize
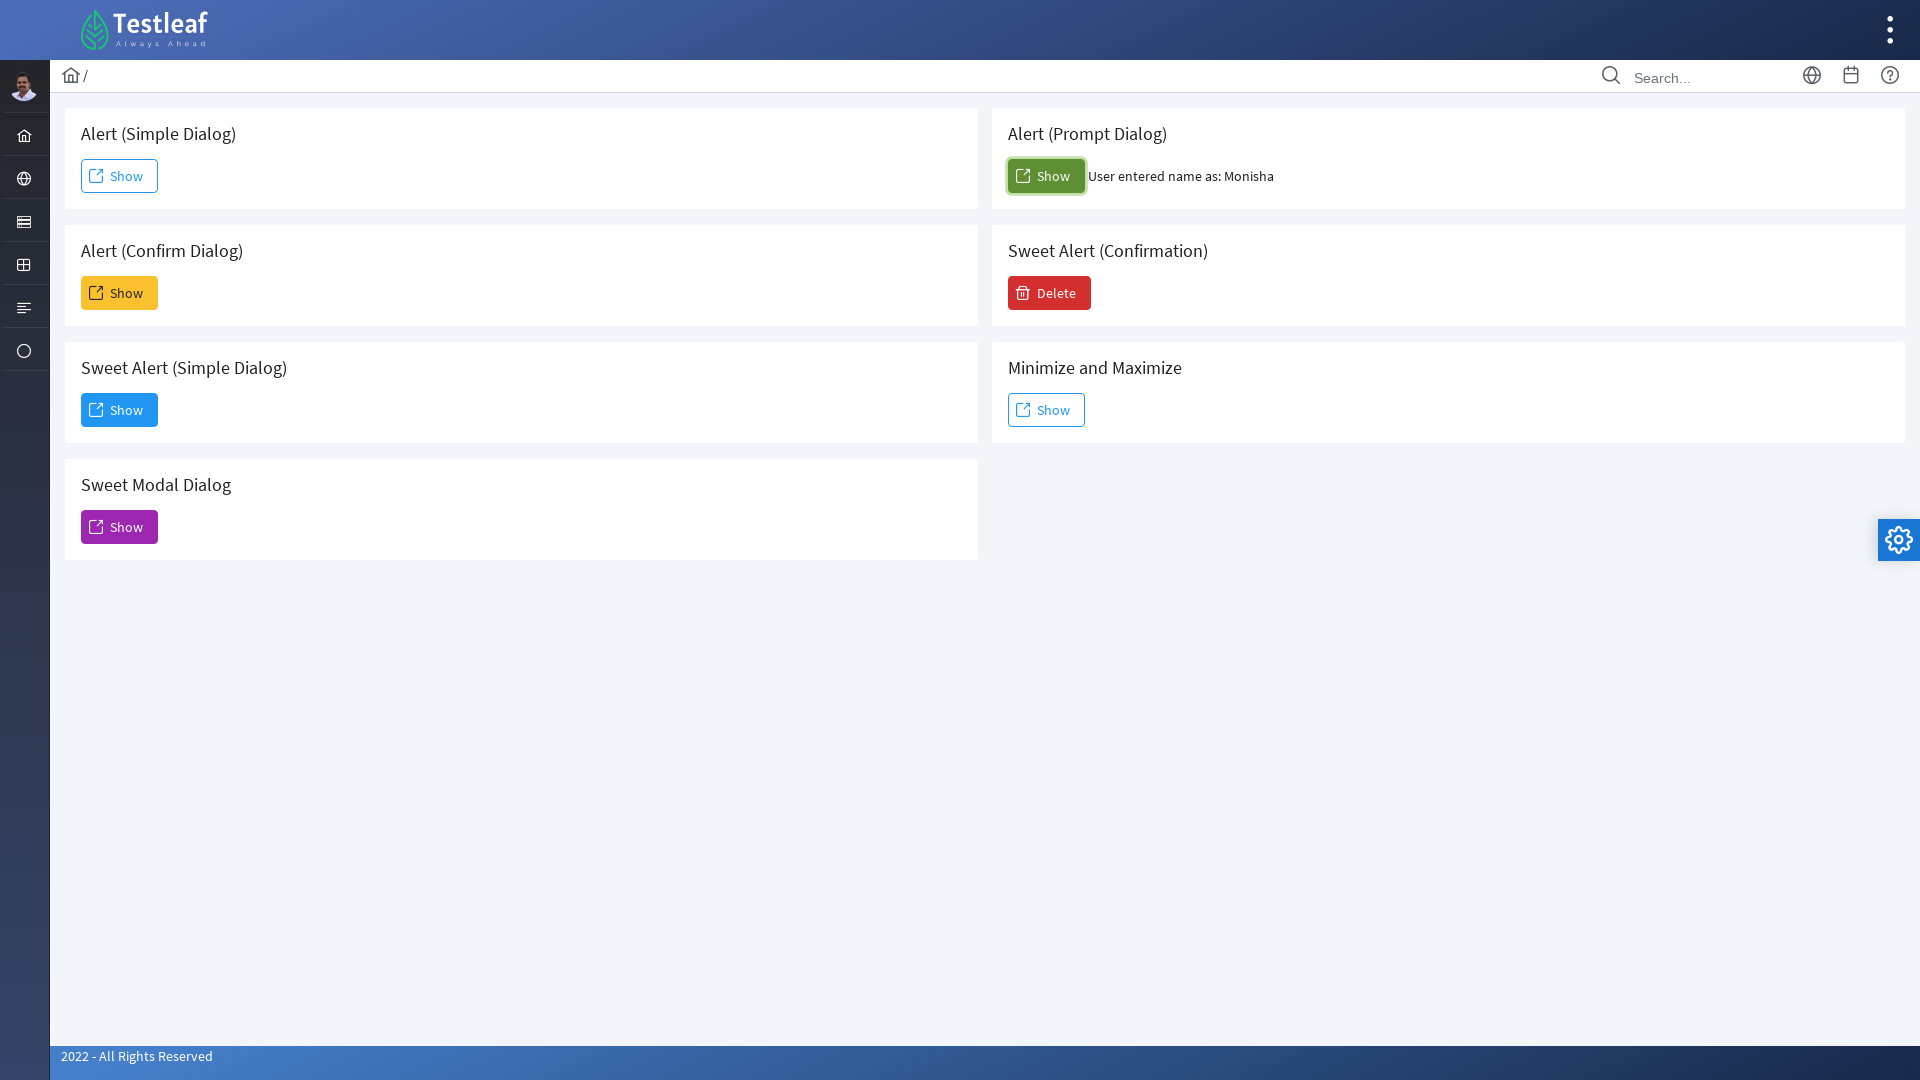

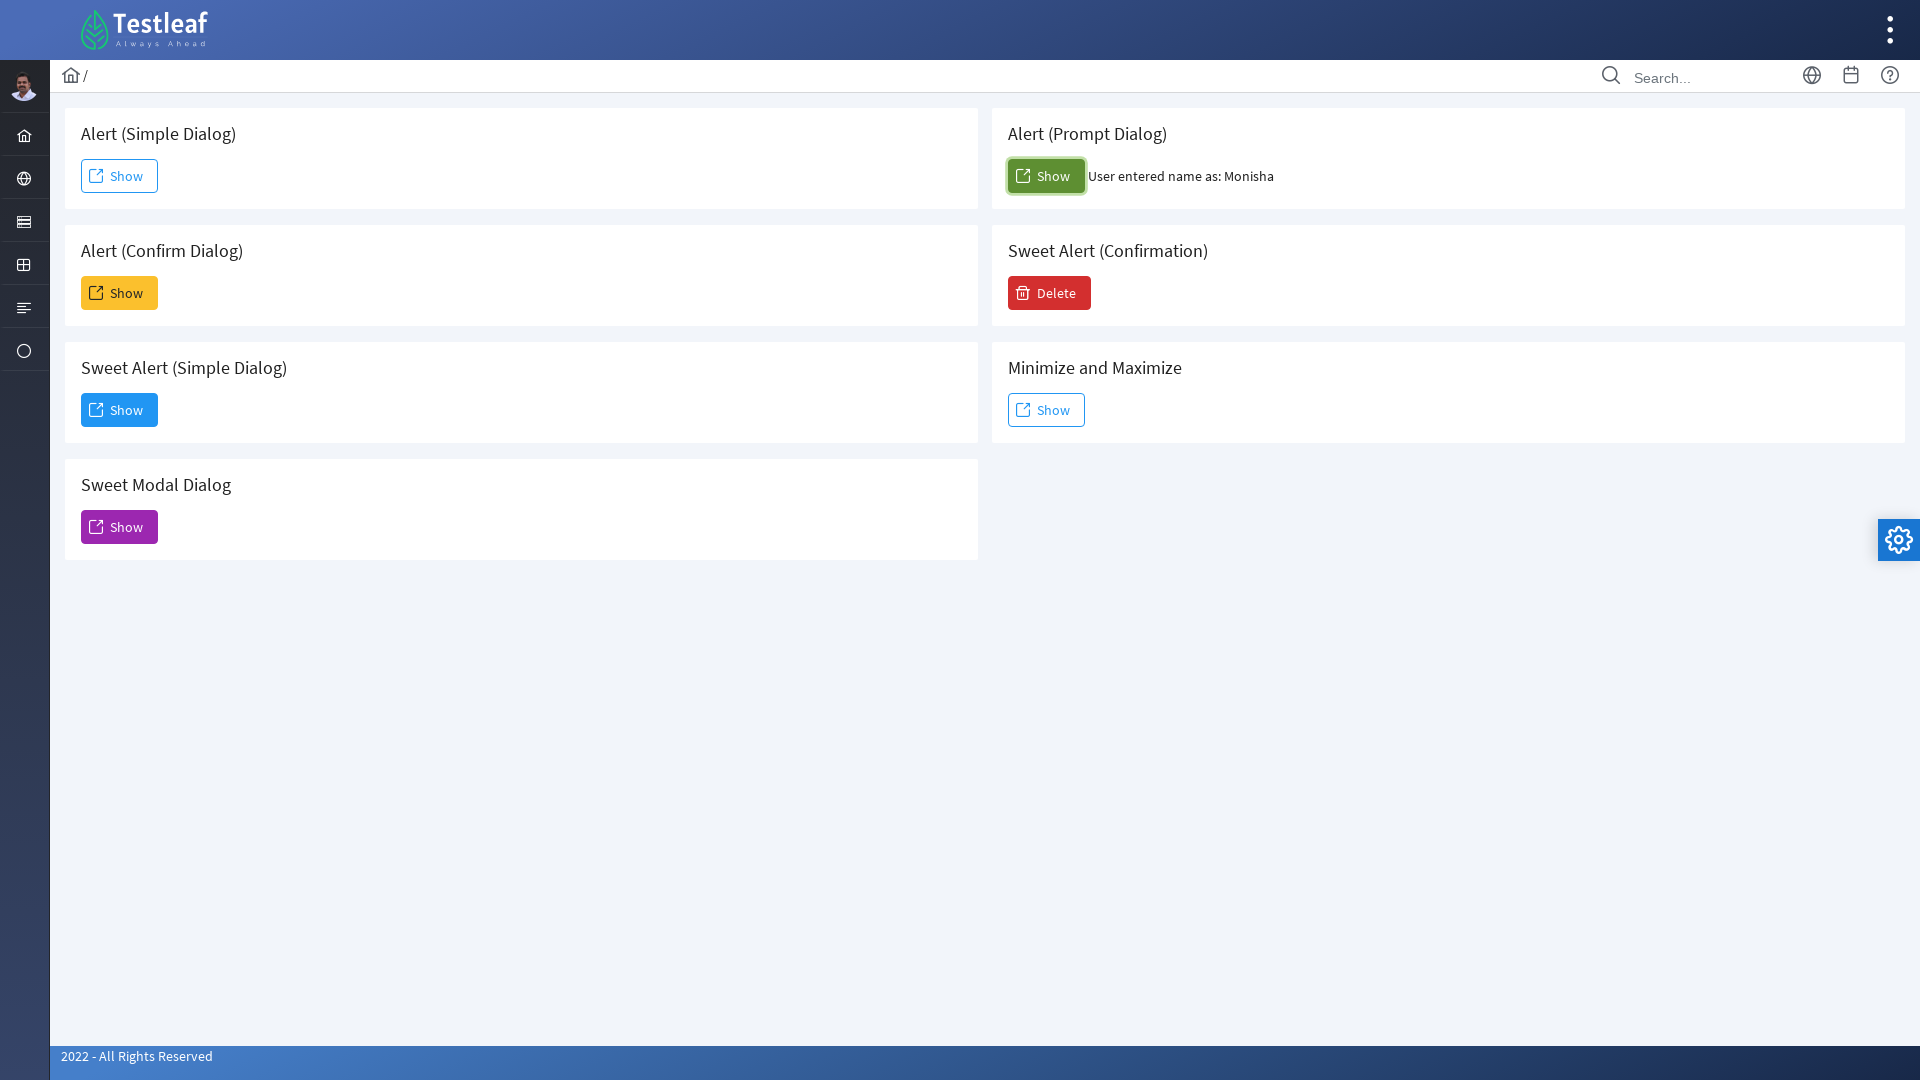